Navigates to a JavaScript alert demo page, triggers an alert by clicking a button, and accepts the alert dialog.

Starting URL: http://www.tizag.com/javascriptT/javascriptalert.php

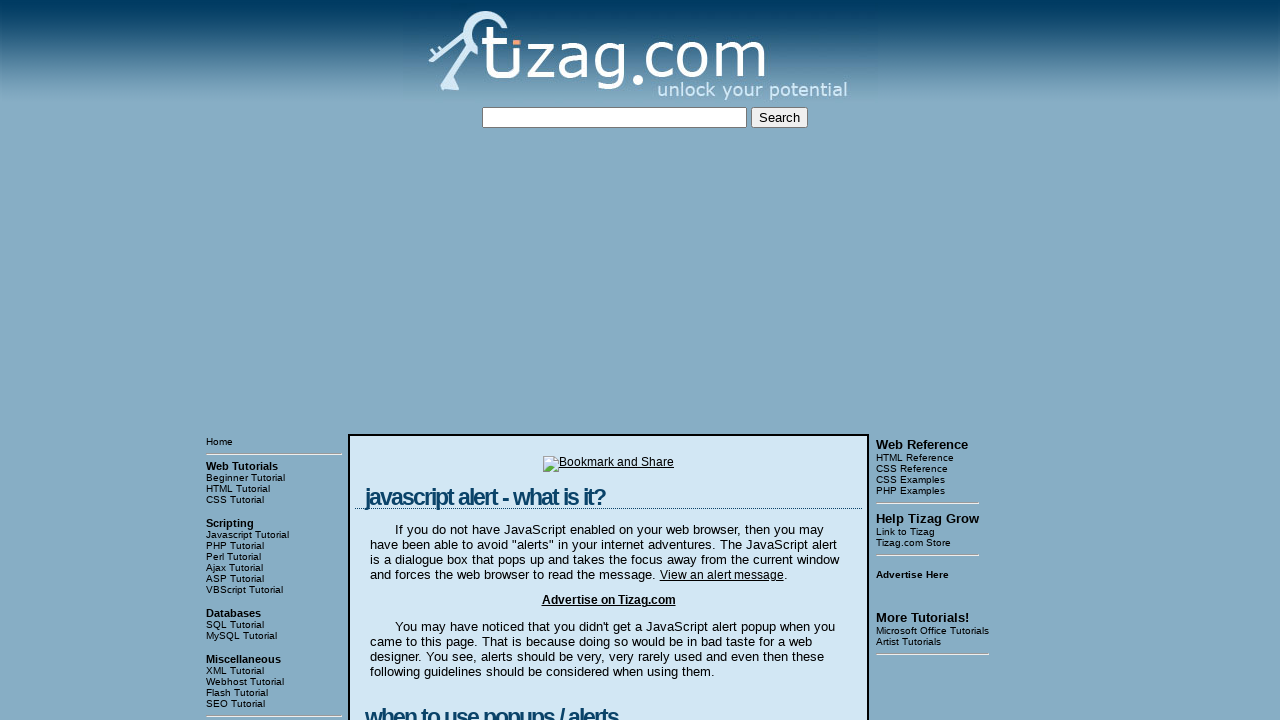

Set up dialog handler to accept alerts
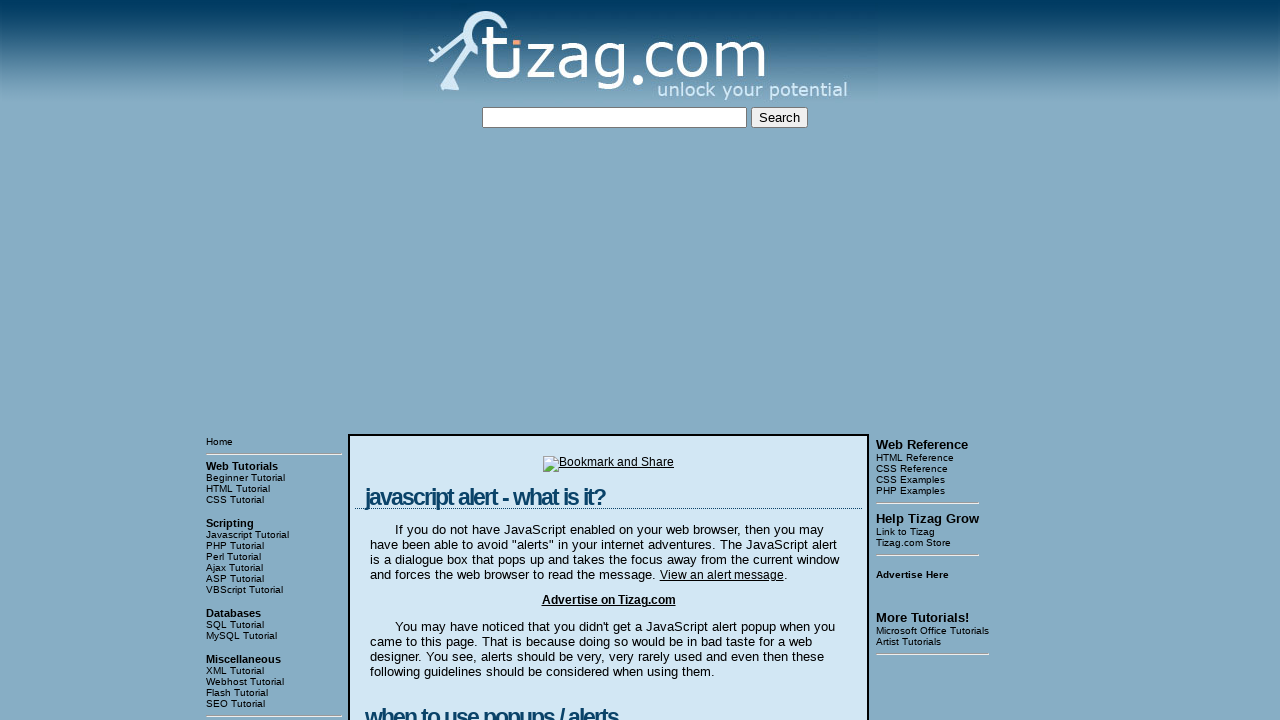

Clicked button to trigger JavaScript alert at (428, 361) on input[type='button']
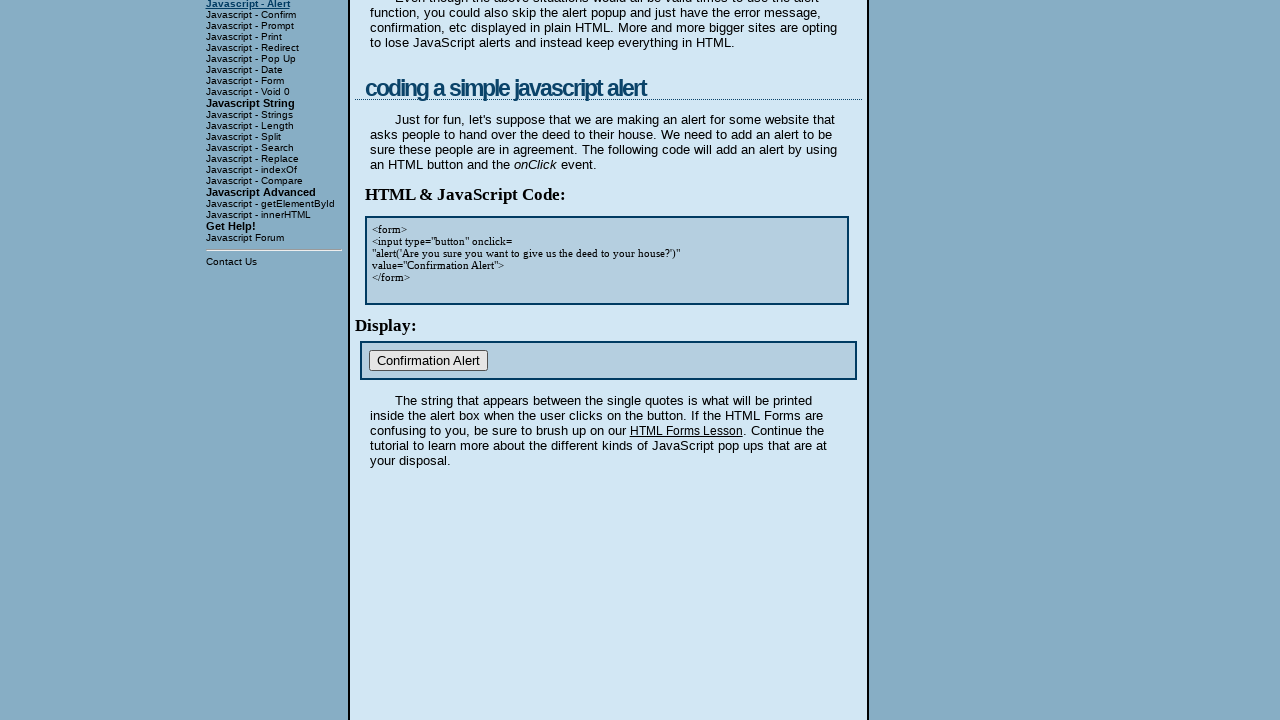

Waited for alert dialog to be handled
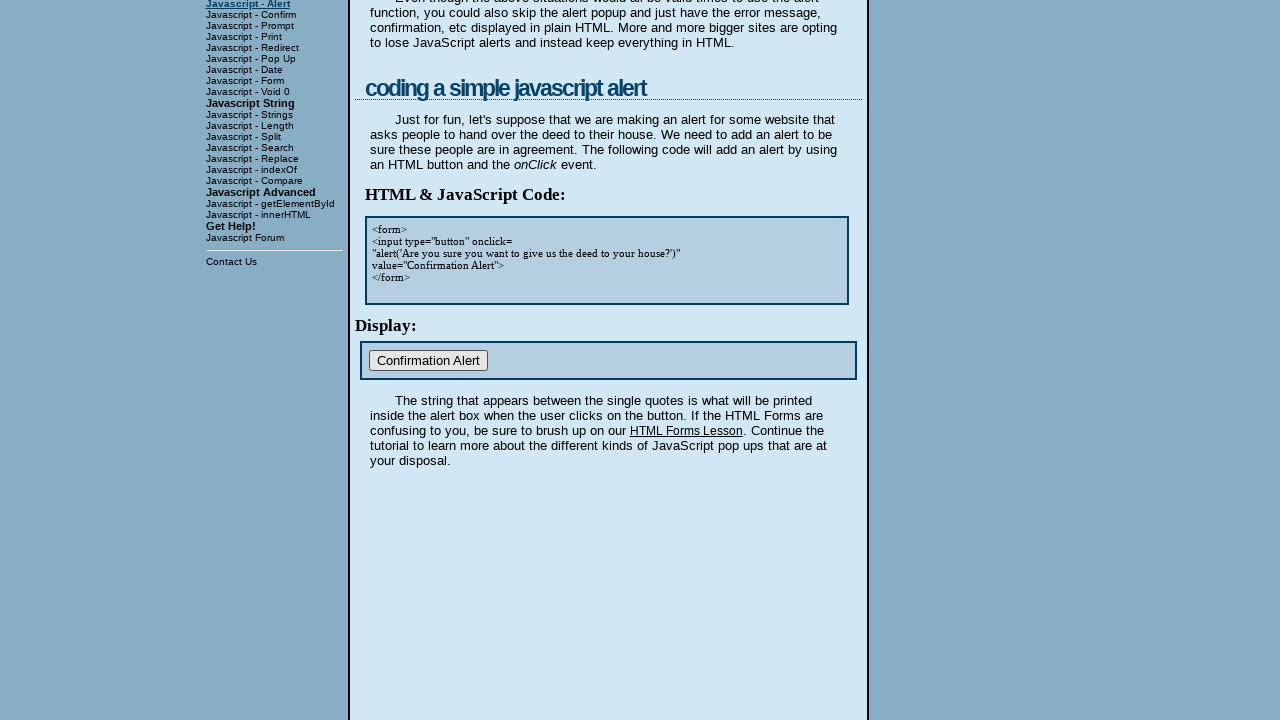

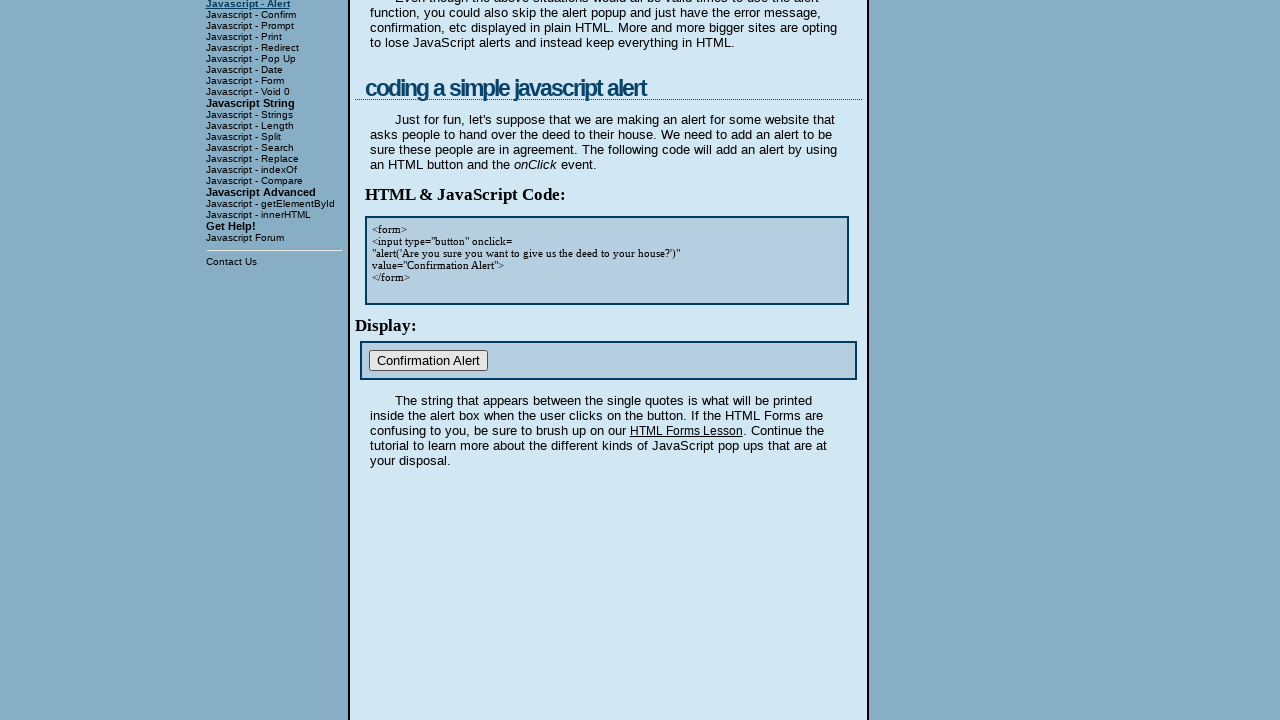